Navigates to an automation testing practice website and verifies the page loads successfully

Starting URL: http://practice.automationtesting.in/

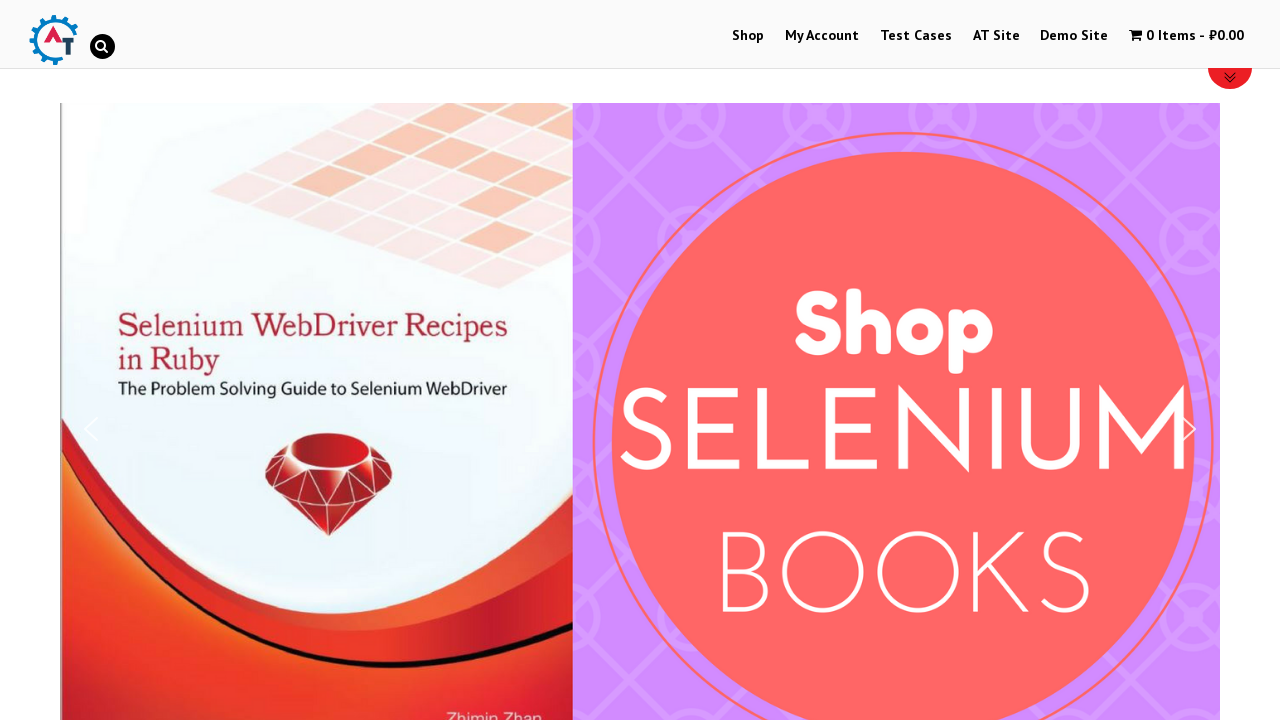

Set viewport size to 1040x1080
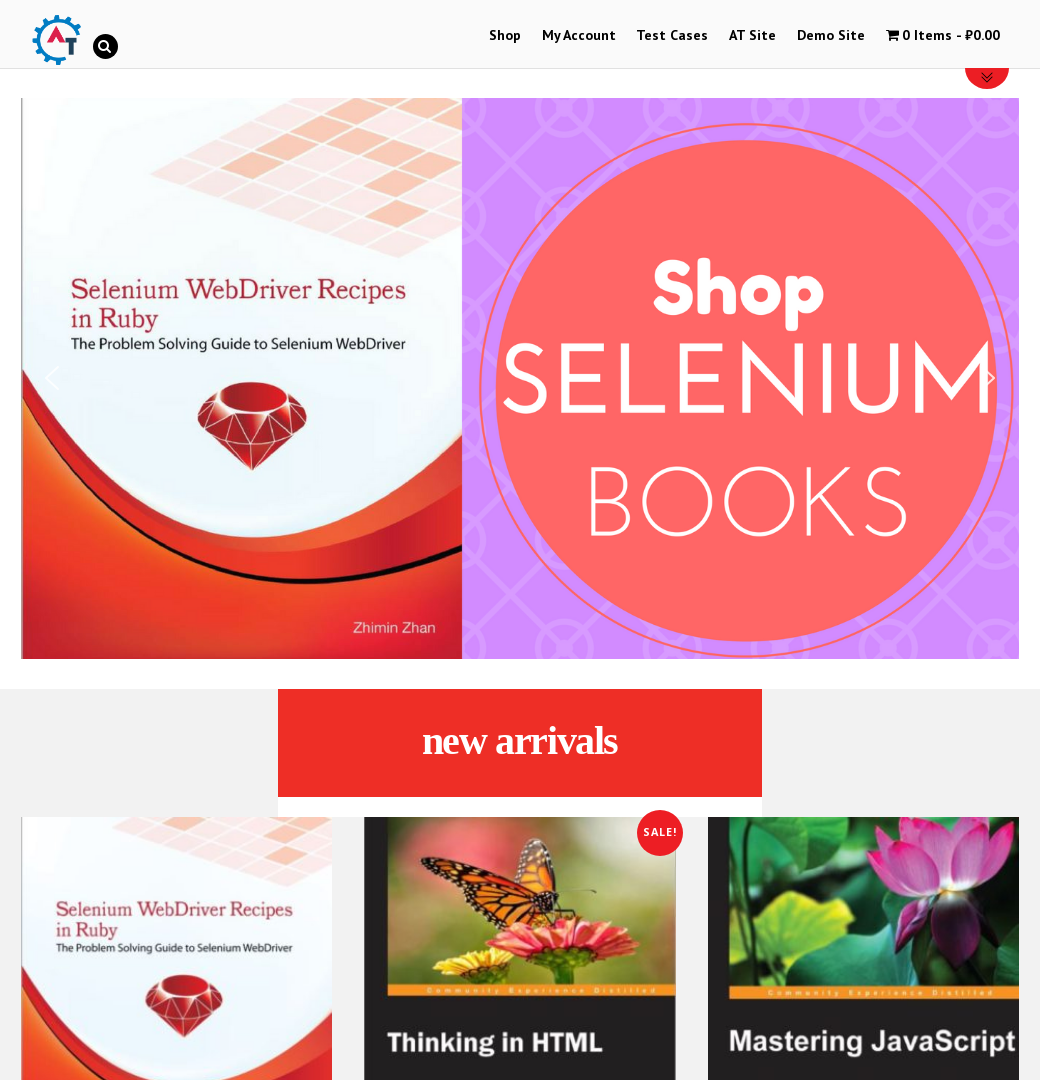

Page loaded successfully (domcontentloaded)
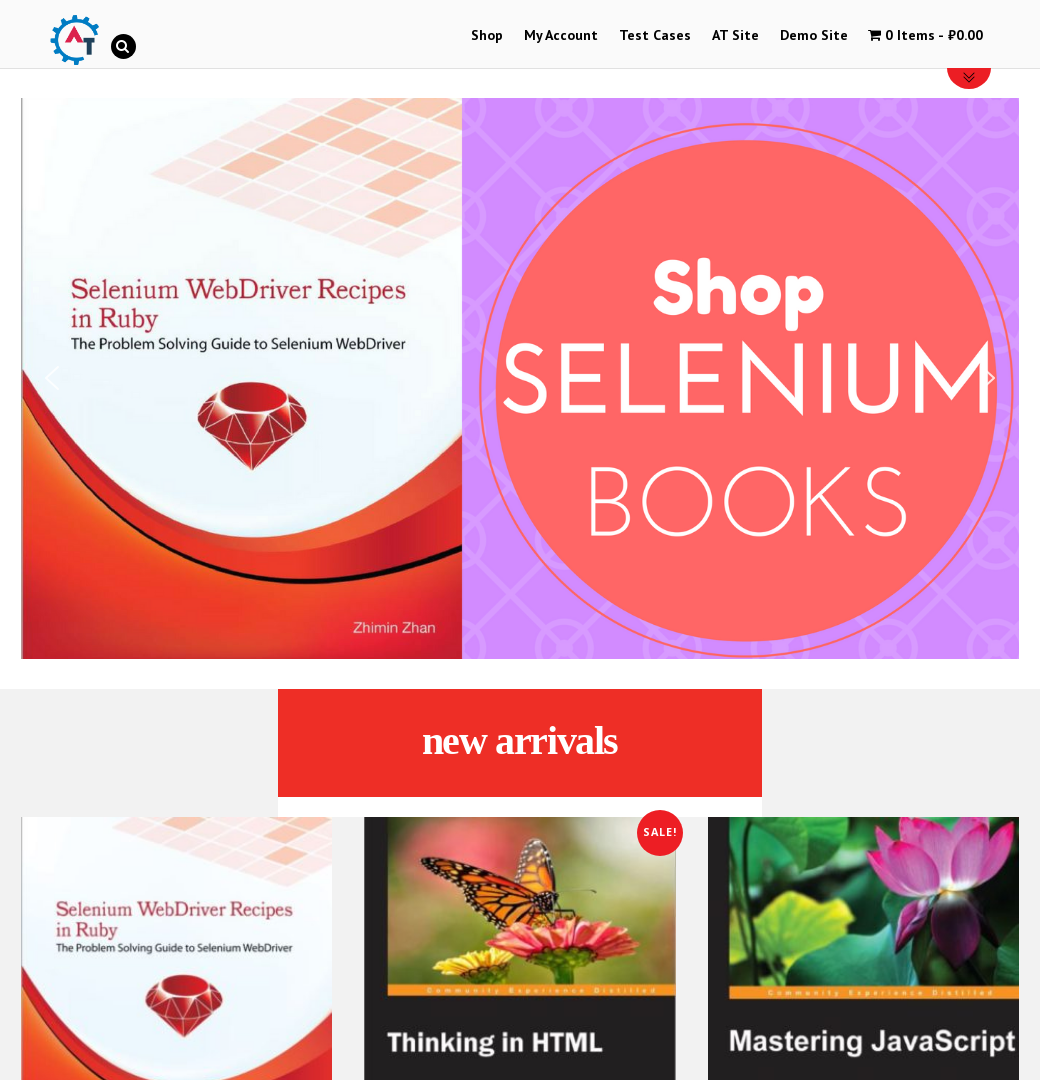

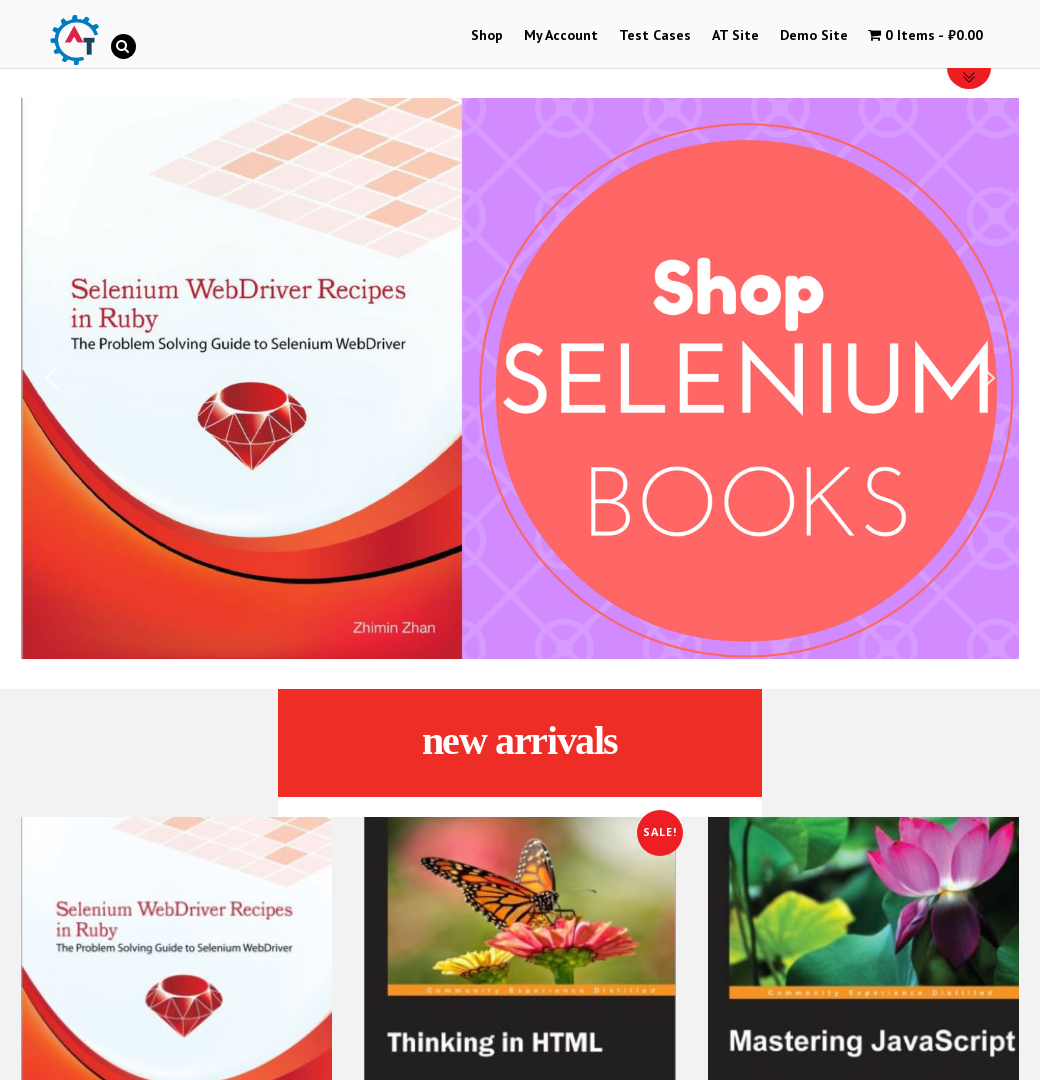